Tests browser navigation functionality by hovering over signup and login elements, then performing back, forward, and refresh navigation actions

Starting URL: https://www.spicejet.com/

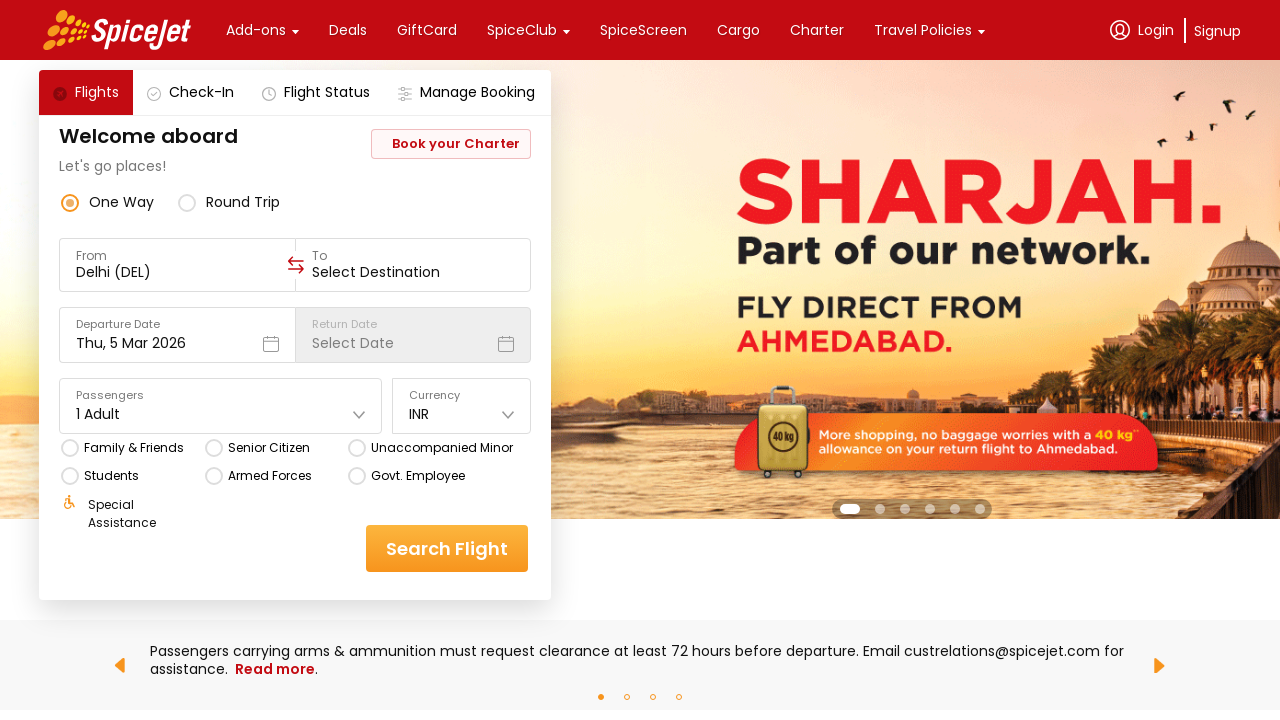

Hovered over signup element at (1218, 30) on xpath=//div[text()='Signup']
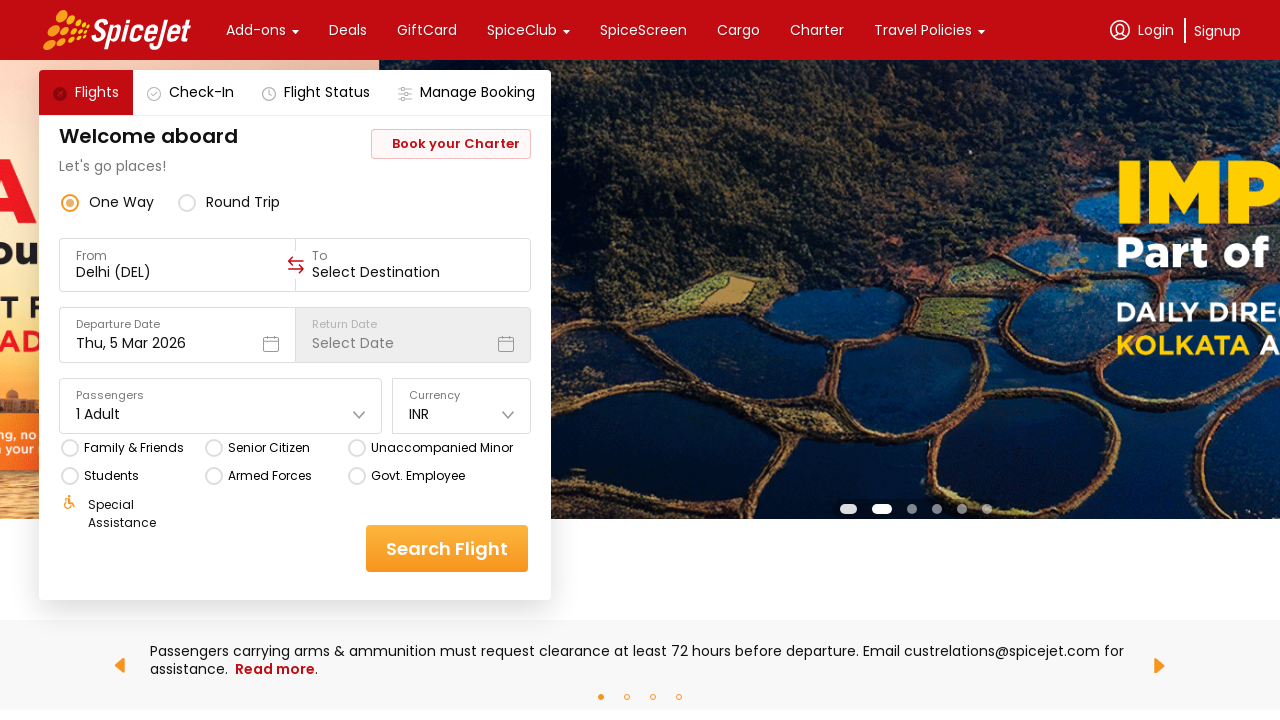

Hovered over login element at (1156, 30) on xpath=//div[text()='Login']
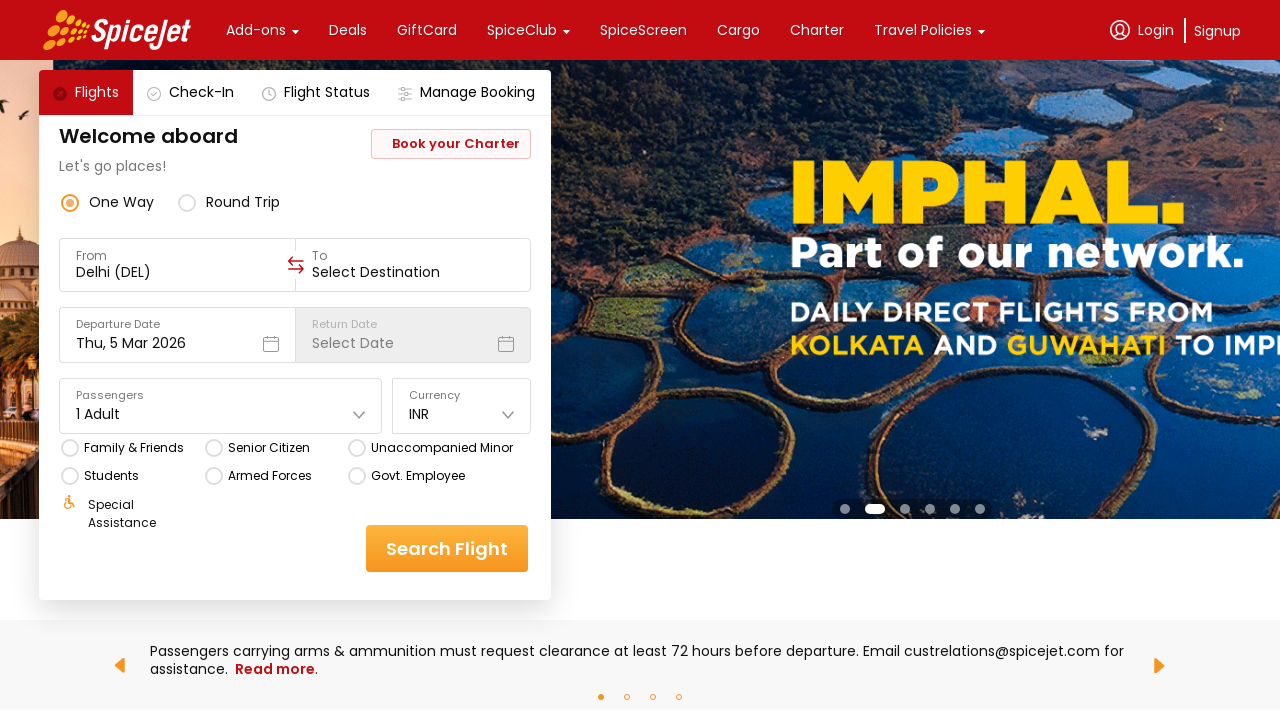

Navigated back (first time)
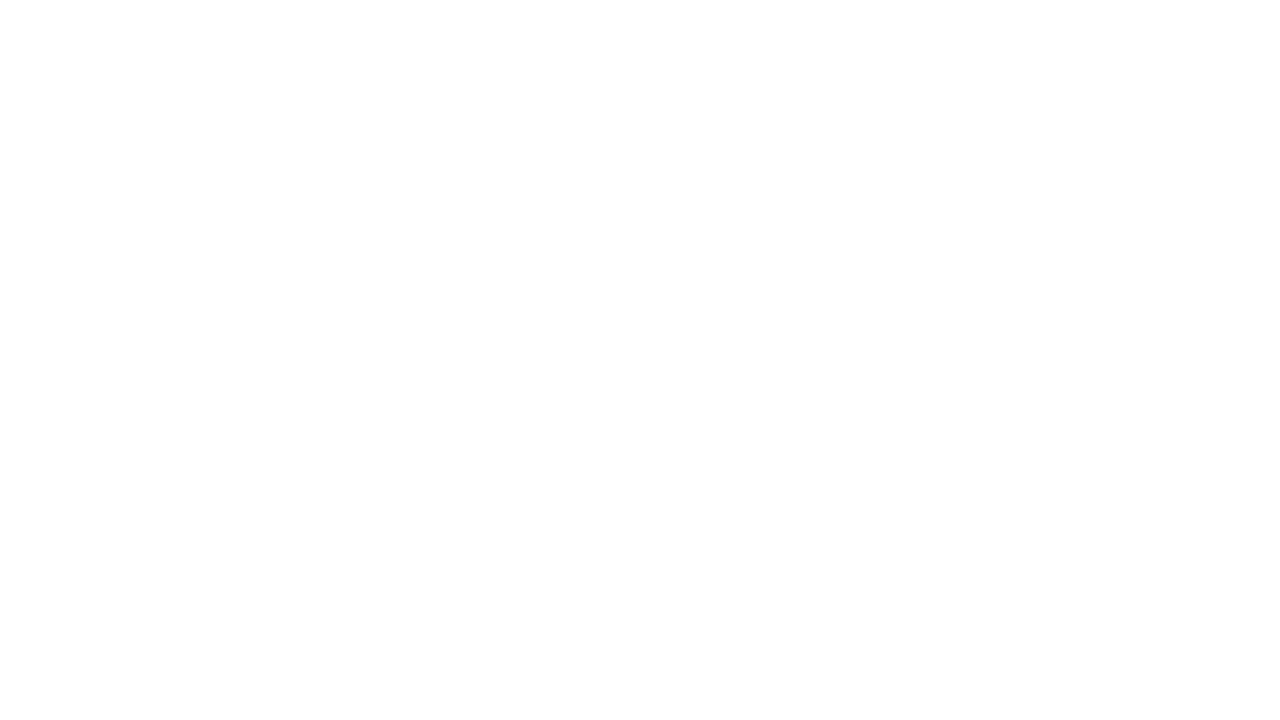

Navigated back (second time)
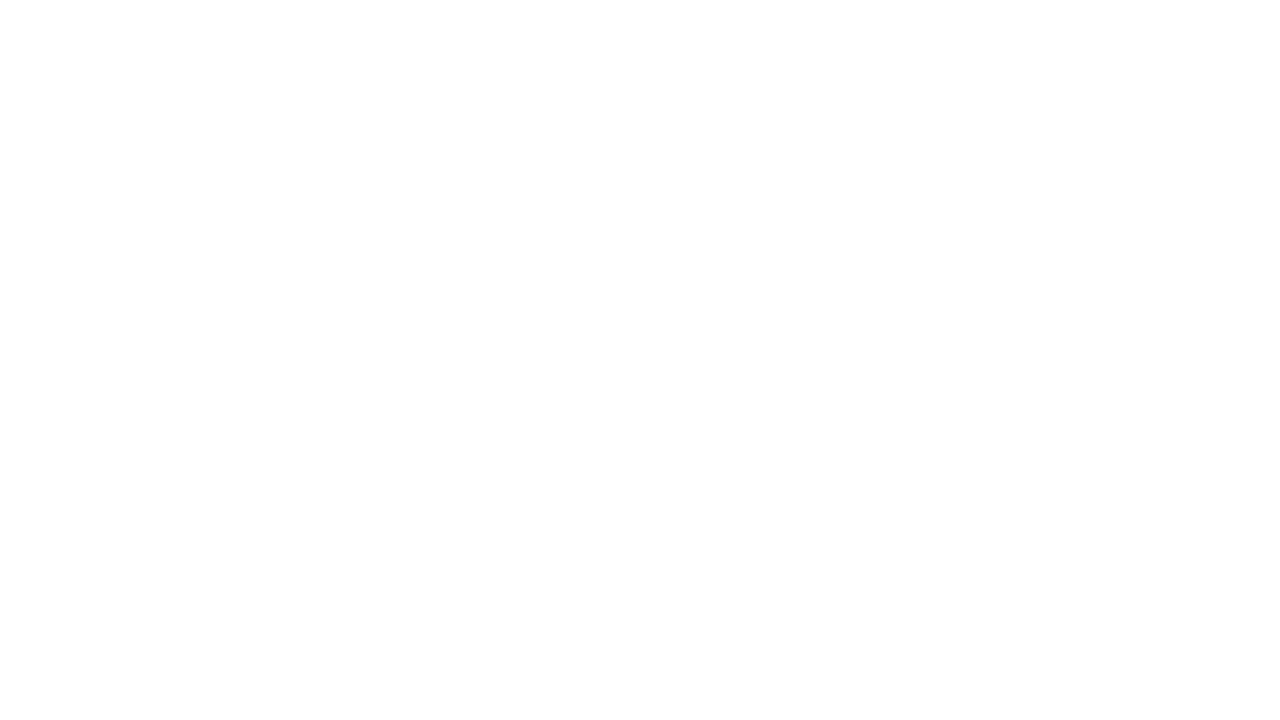

Navigated forward (first time)
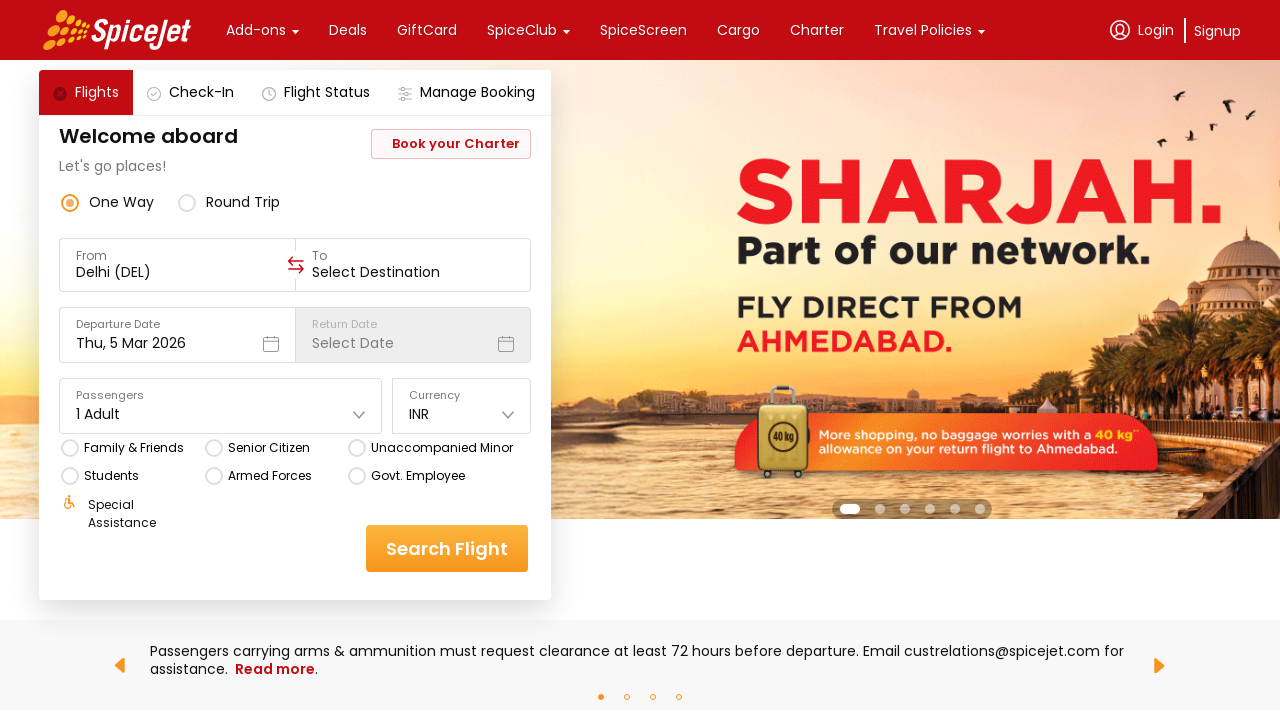

Navigated forward (second time)
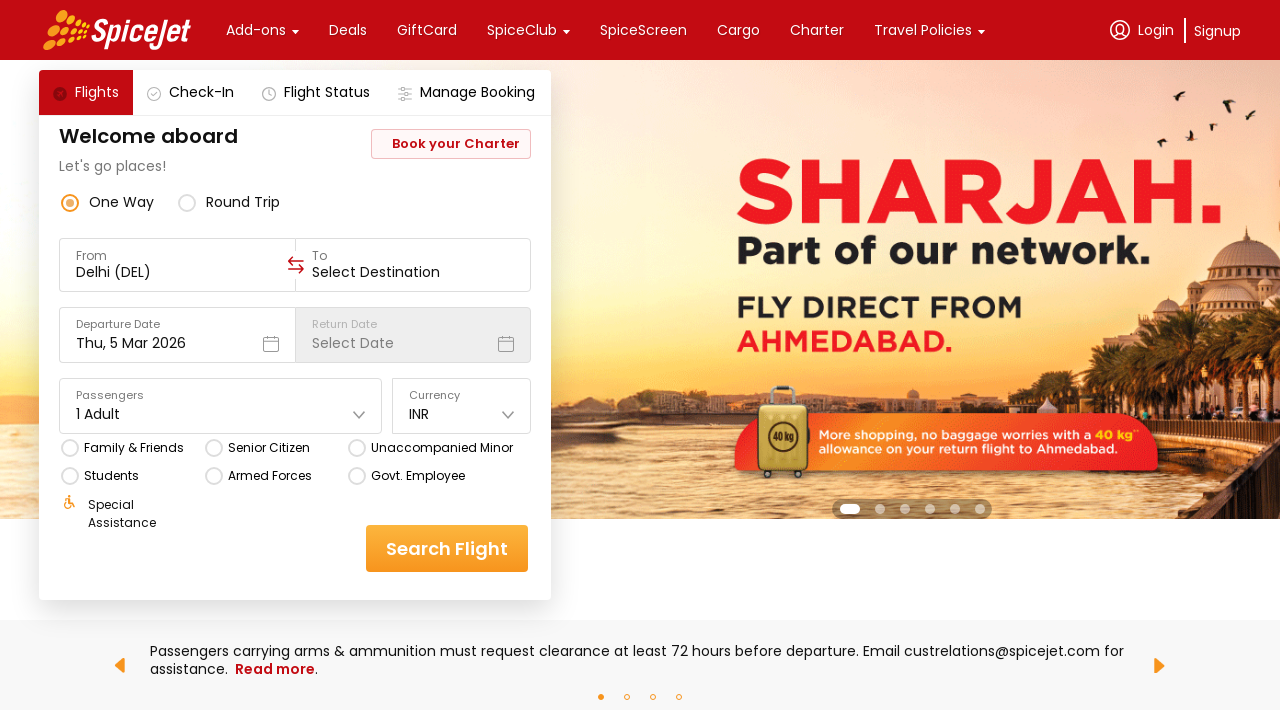

Refreshed the page
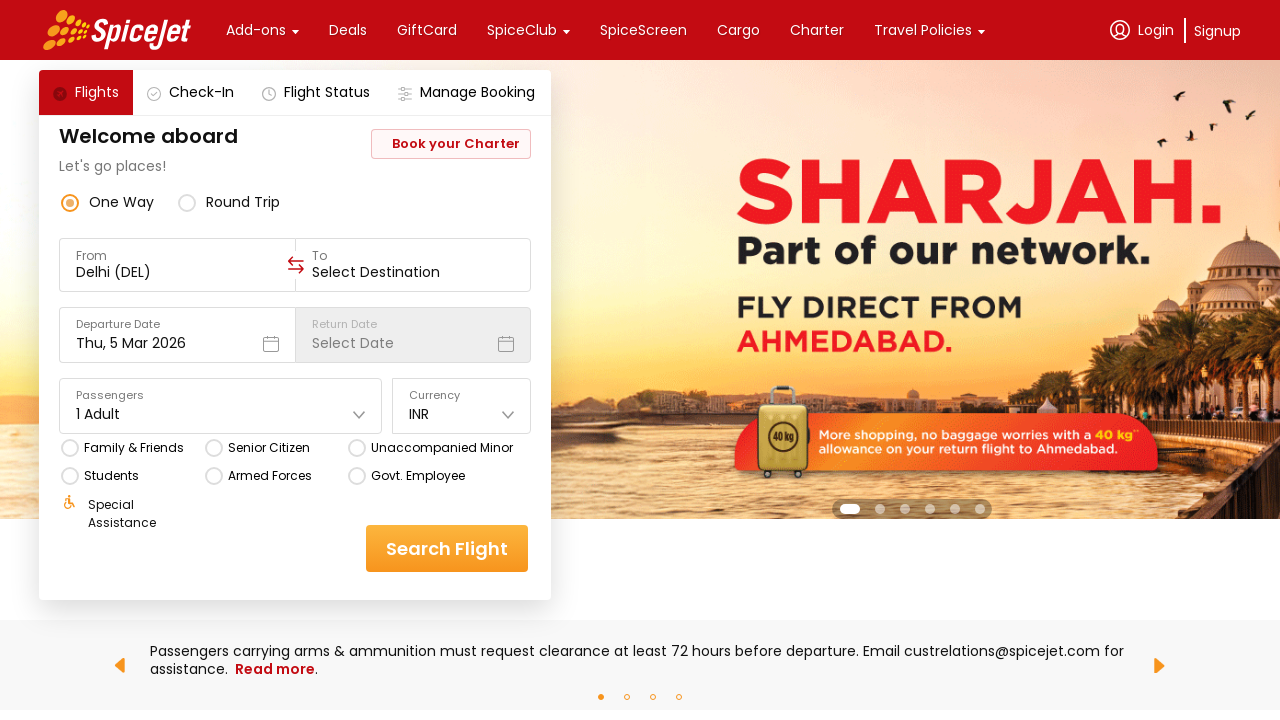

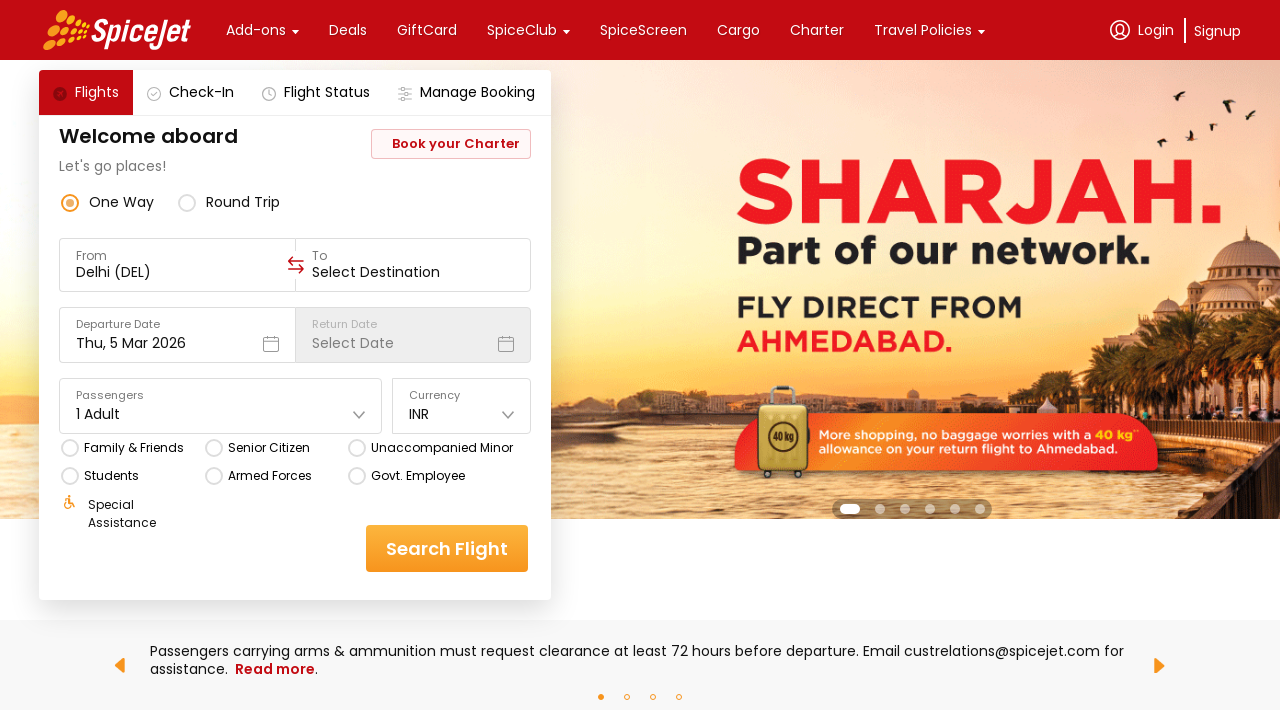